Tests dropdown selection for origin/destination stations, autocomplete functionality, and checkbox interactions on a travel booking form

Starting URL: https://rahulshettyacademy.com/dropdownsPractise/

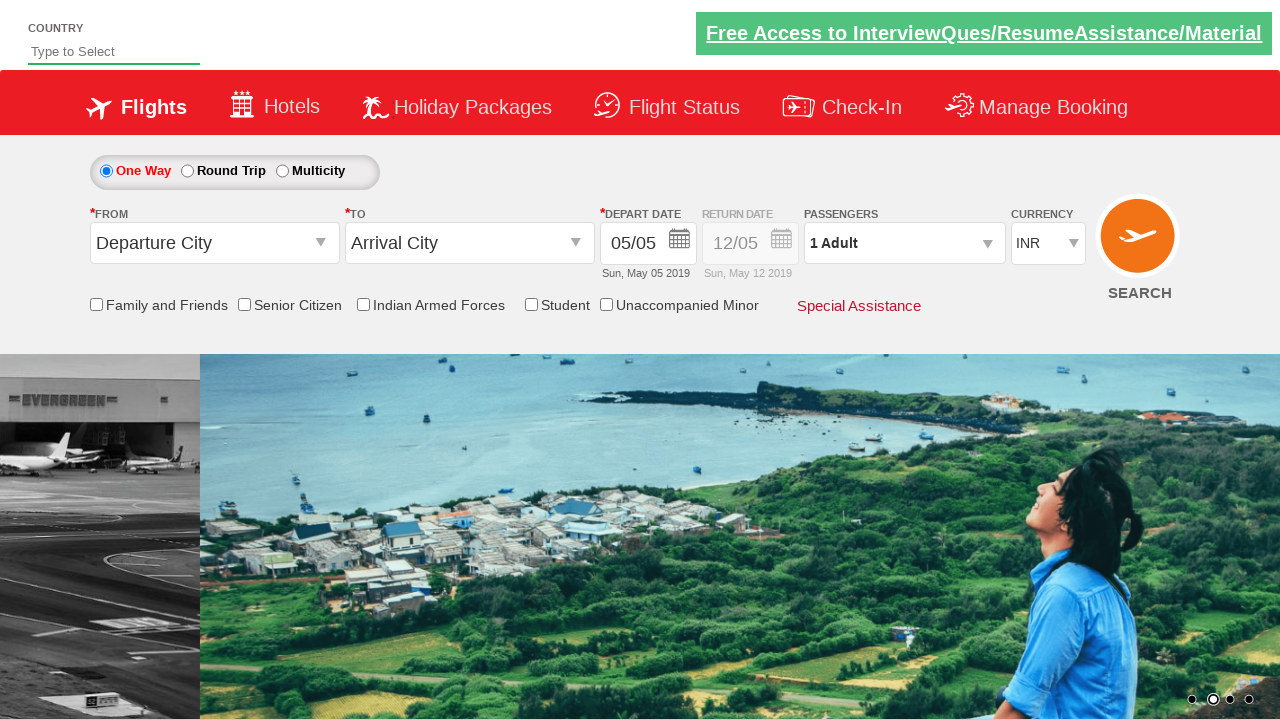

Clicked origin station dropdown at (214, 243) on #ctl00_mainContent_ddl_originStation1_CTXT
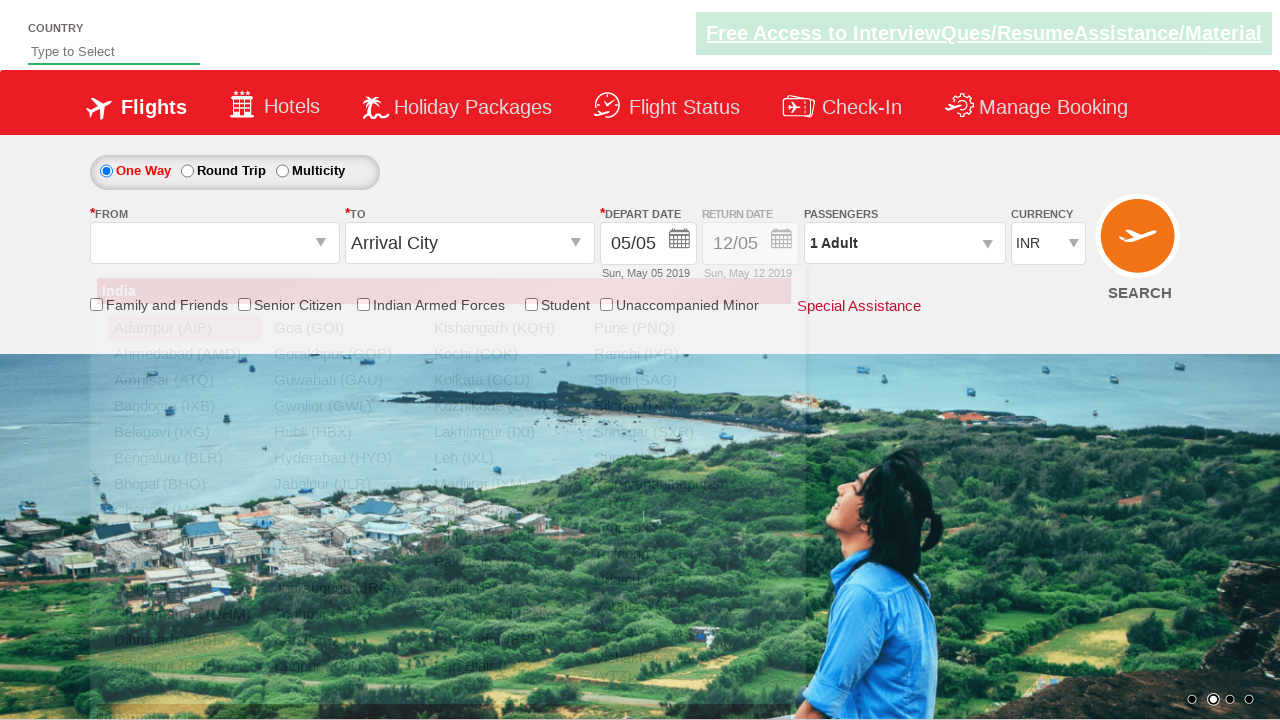

Selected Bengaluru (BLR) as origin station at (184, 458) on xpath=//a[@value='BLR']
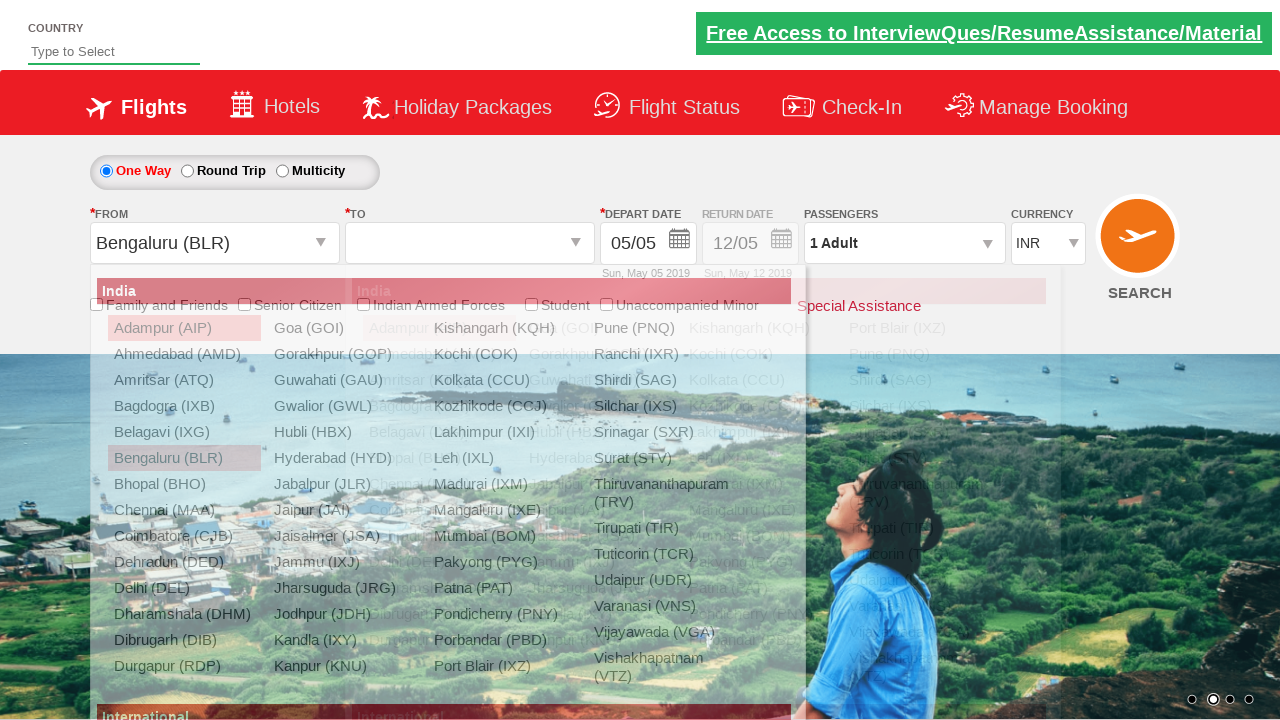

Waited for destination dropdown to be ready
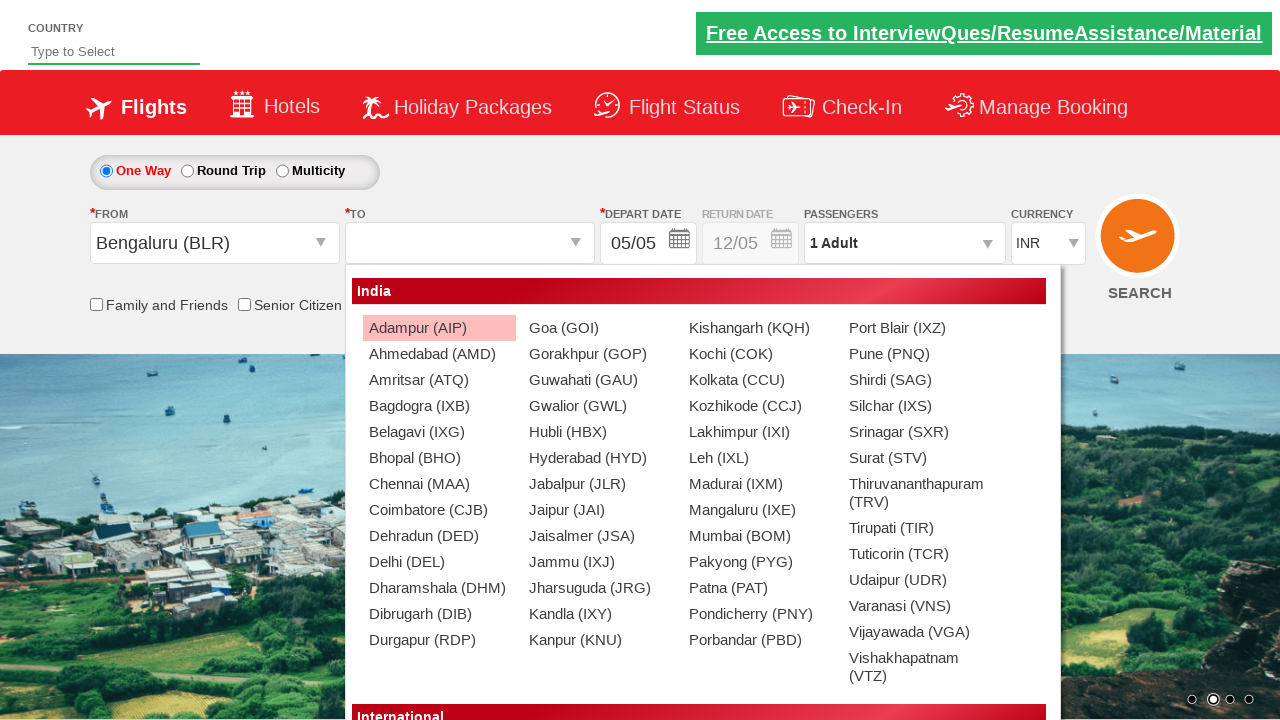

Selected Chennai (MAA) as destination station at (439, 484) on (//a[@value='MAA'])[2]
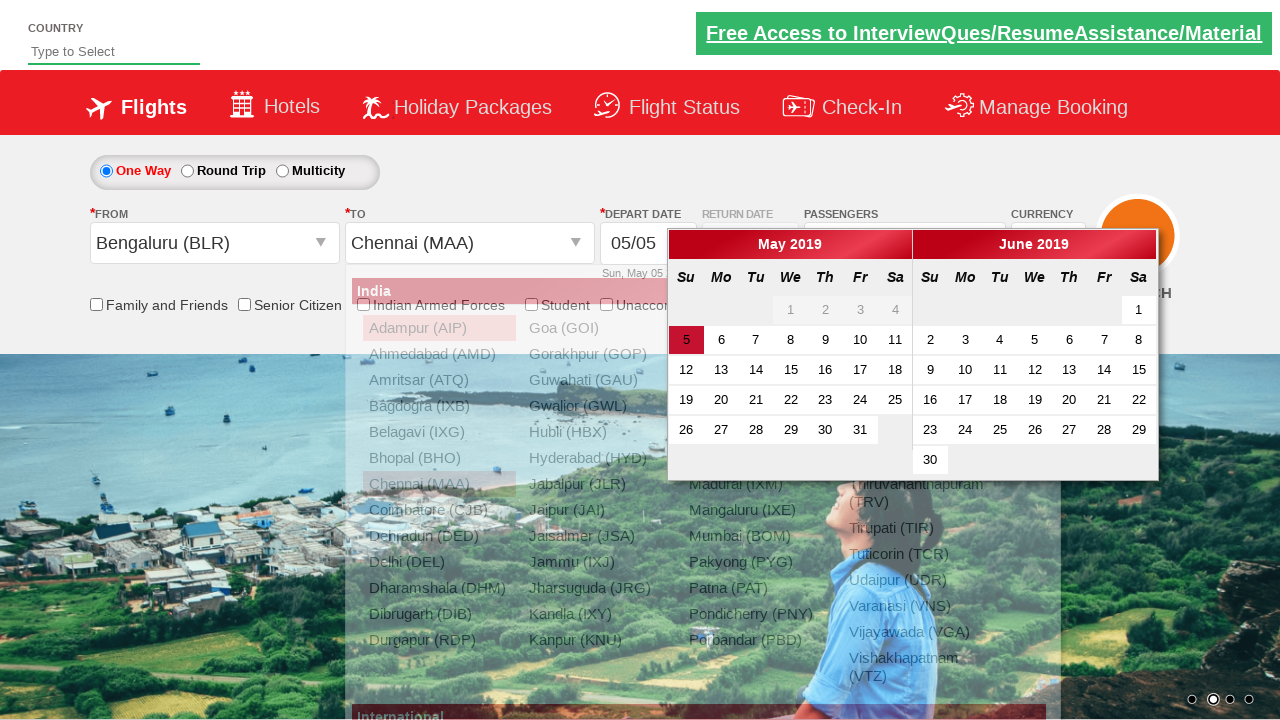

Filled autocomplete field with 'and' on #autosuggest
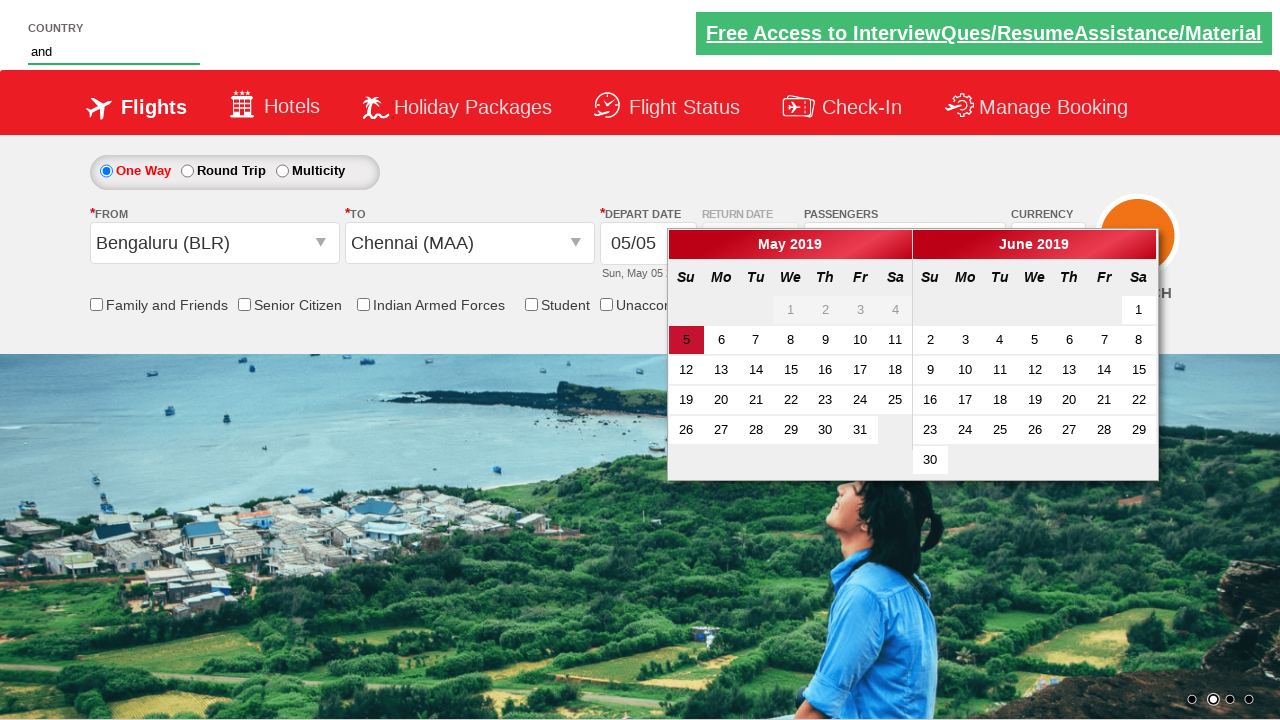

Selected 'Cayman Island' from autocomplete options at (184, 218) on //body/ul[@id='ui-id-1']//*[contains(text(), 'Cayman Island')]
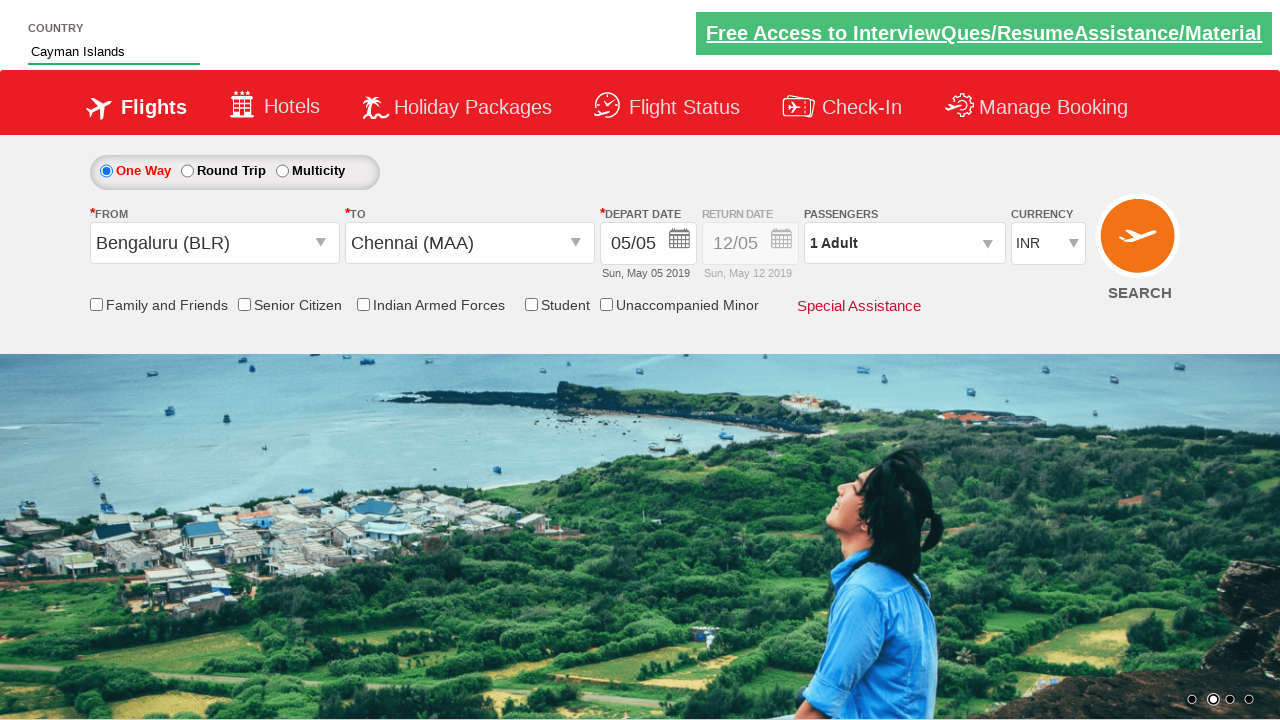

Checked Friends & Family checkbox initial state: False
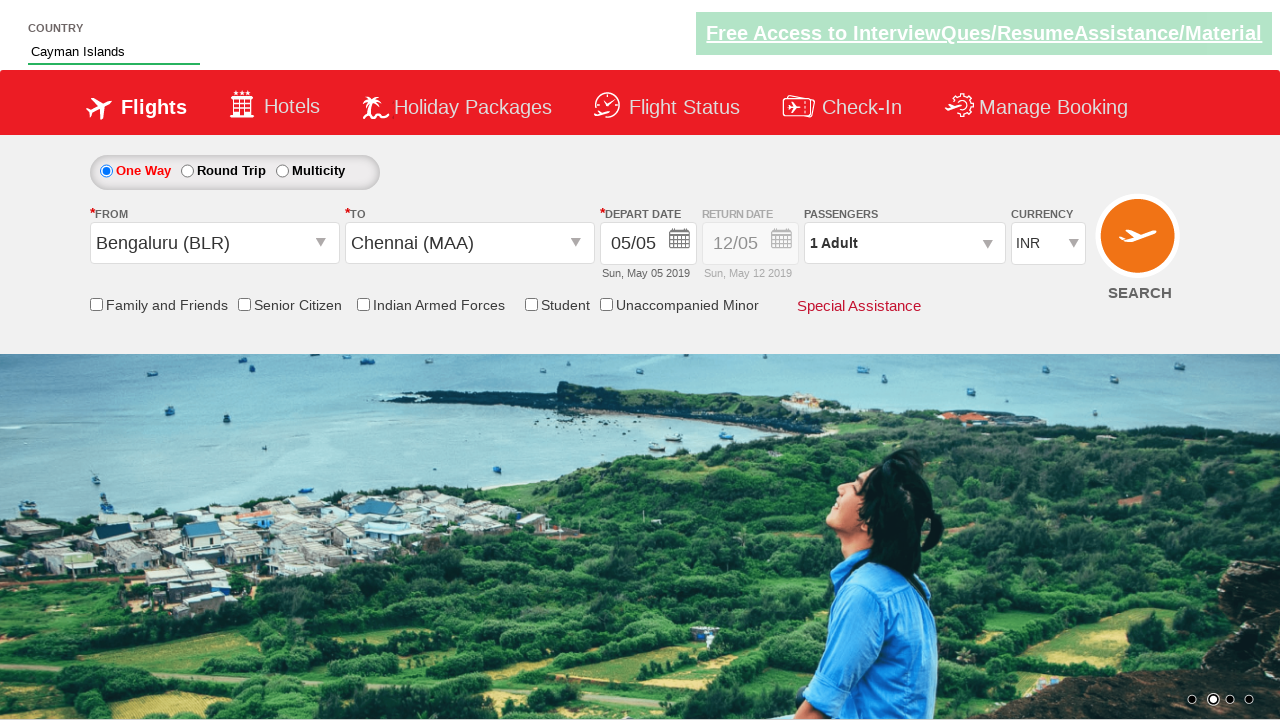

Clicked Friends & Family checkbox at (96, 304) on xpath=//input[contains(@id,'friendsandfamily')]
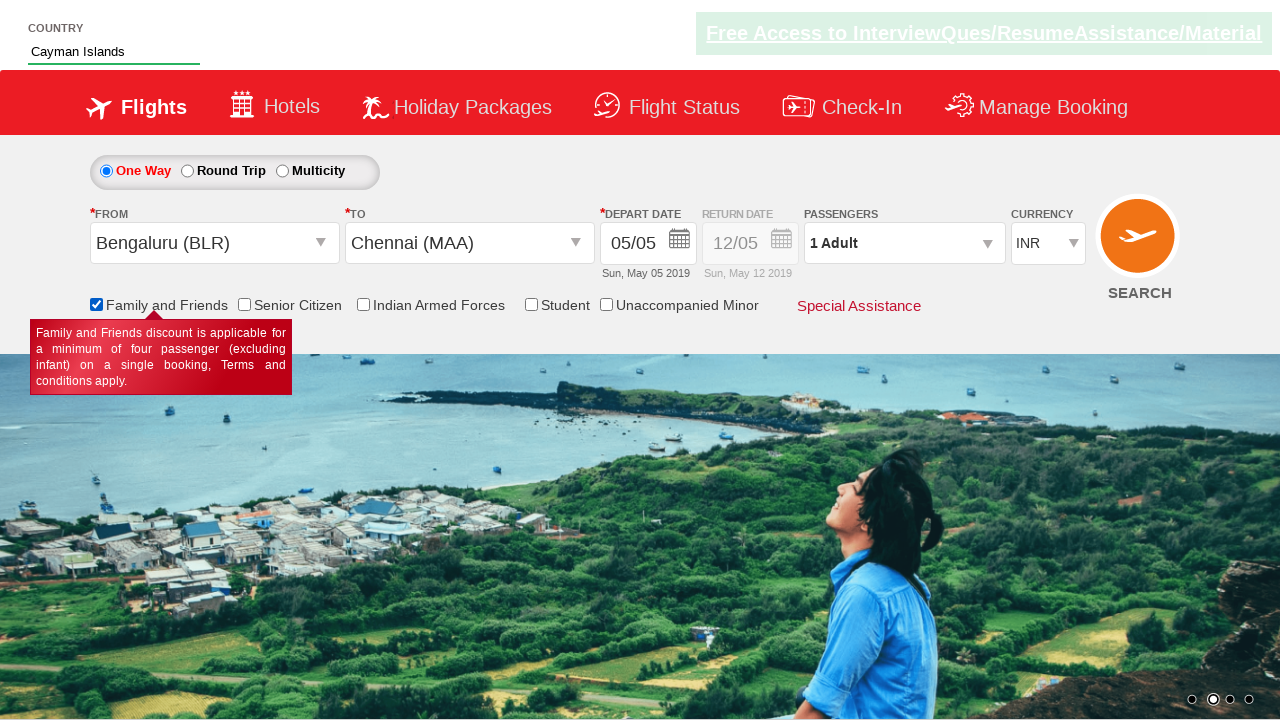

Verified Friends & Family checkbox is now checked: True
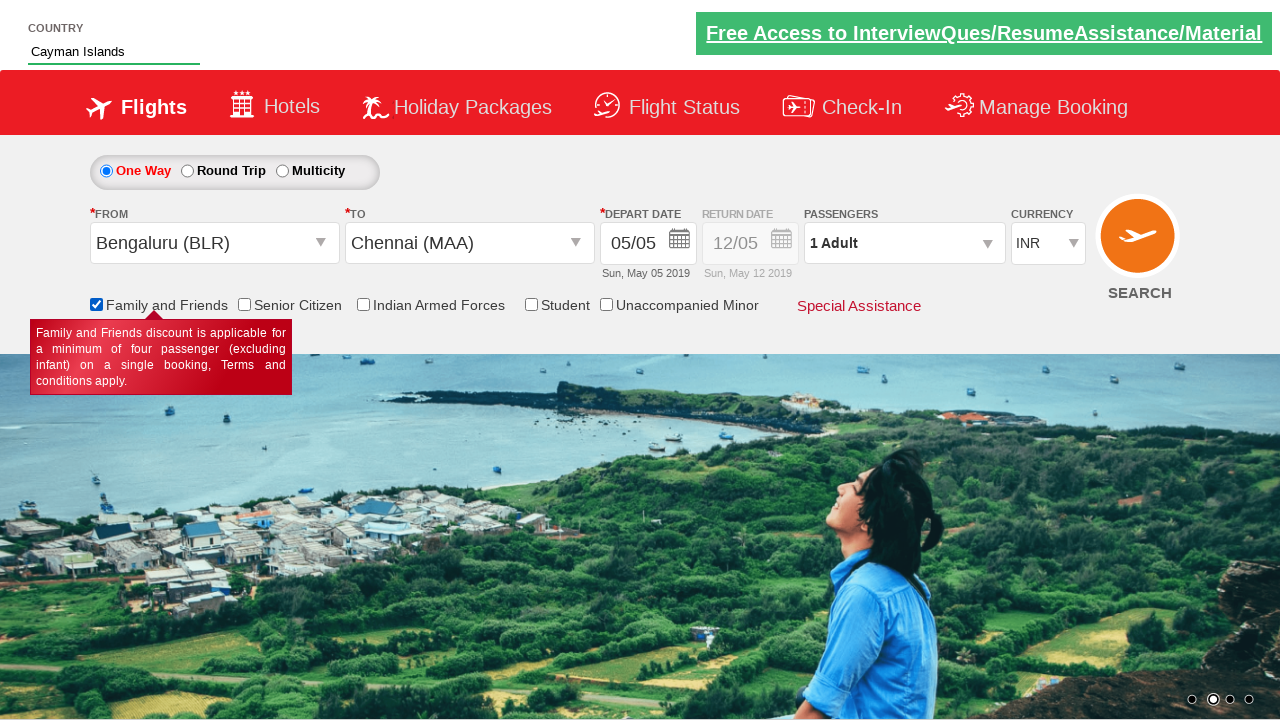

Counted total checkboxes on page: 6
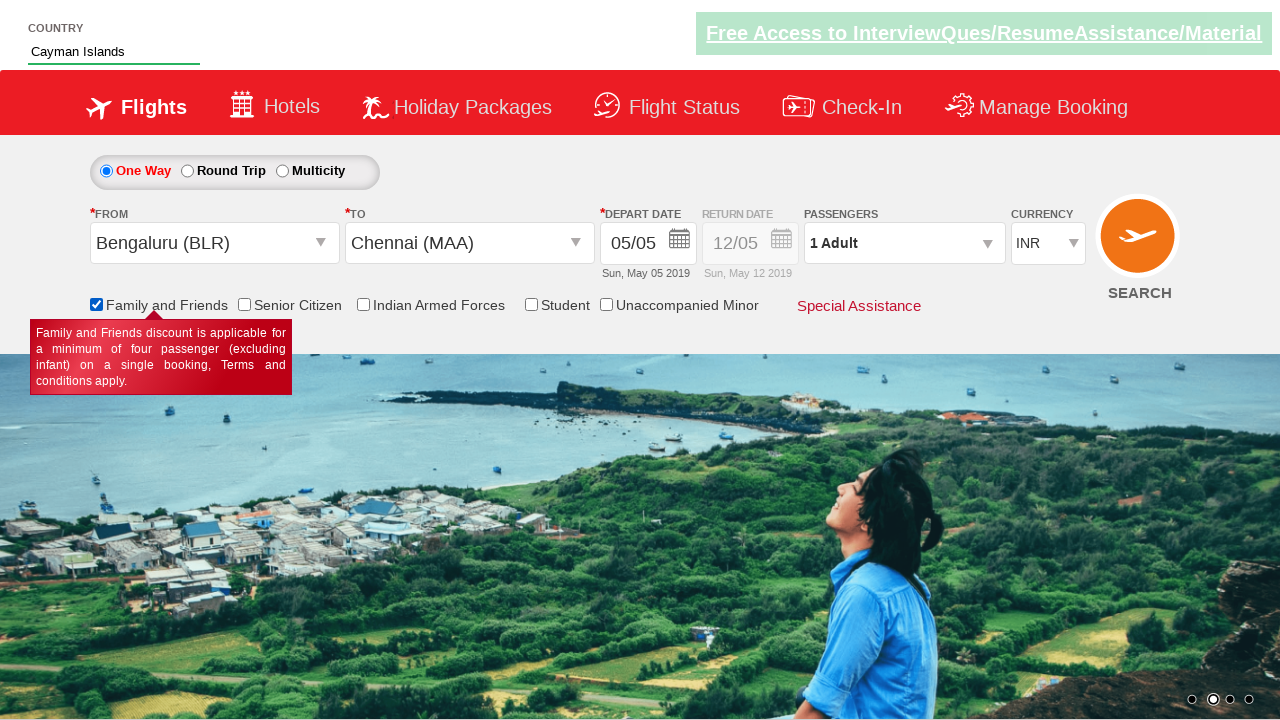

Retrieved style attribute of Div1: display: block; opacity: 0.5;
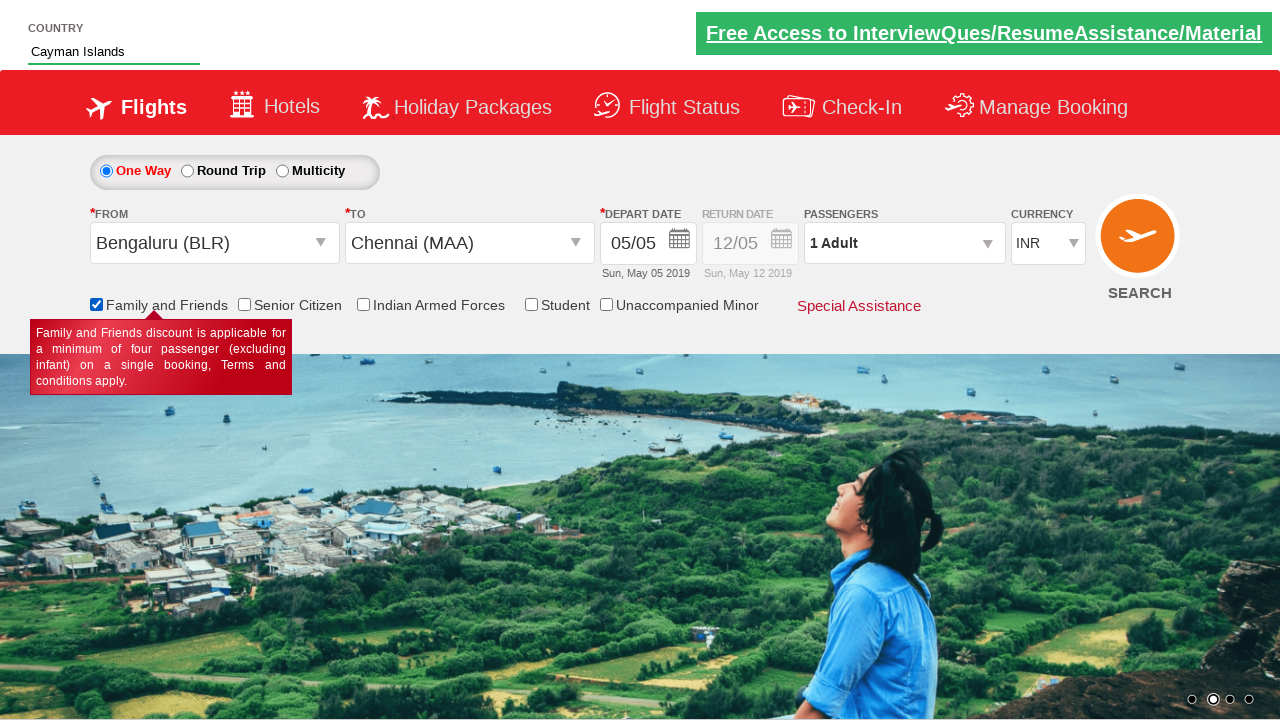

Clicked Div1 element at (752, 250) on #Div1
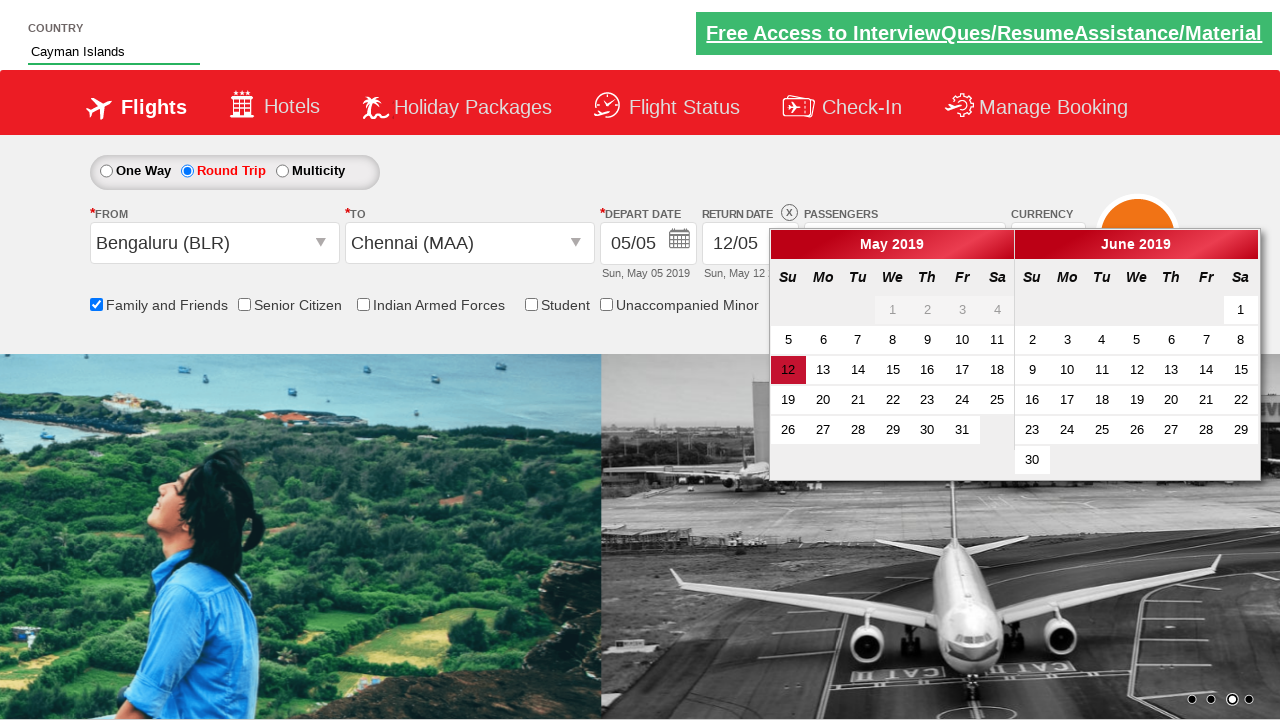

Retrieved updated style attribute of Div1: display: block; opacity: 1;
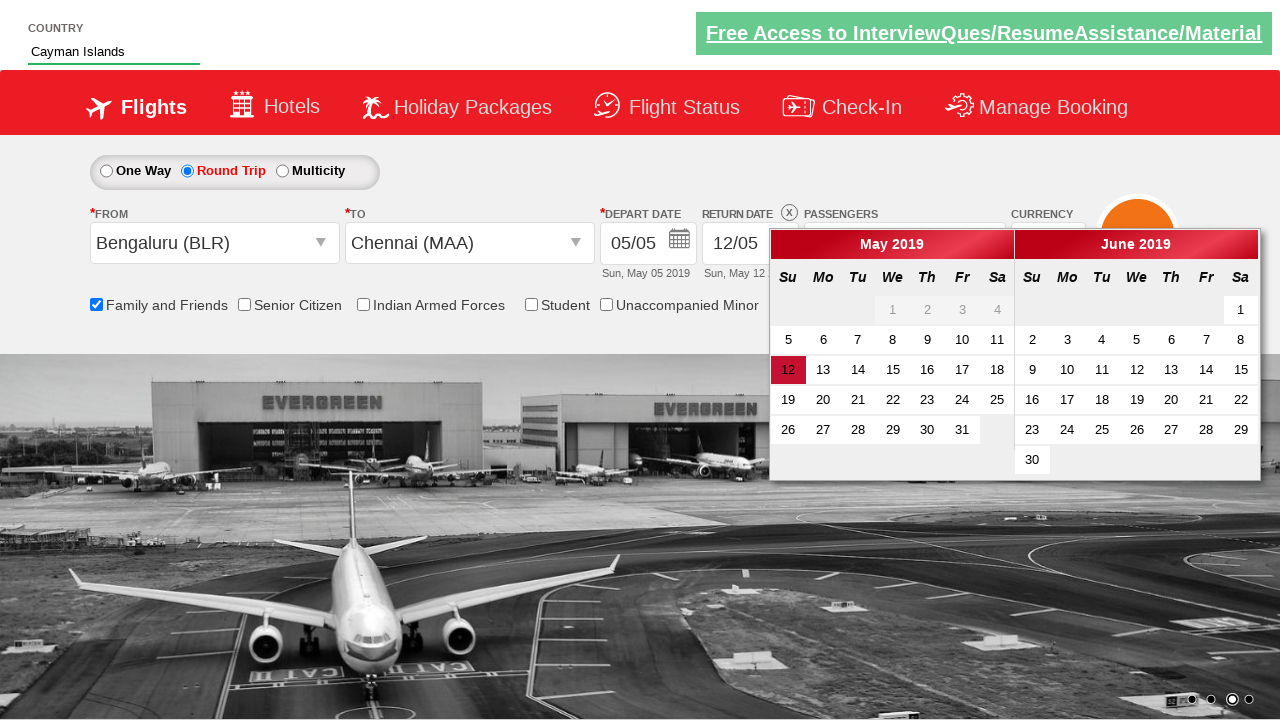

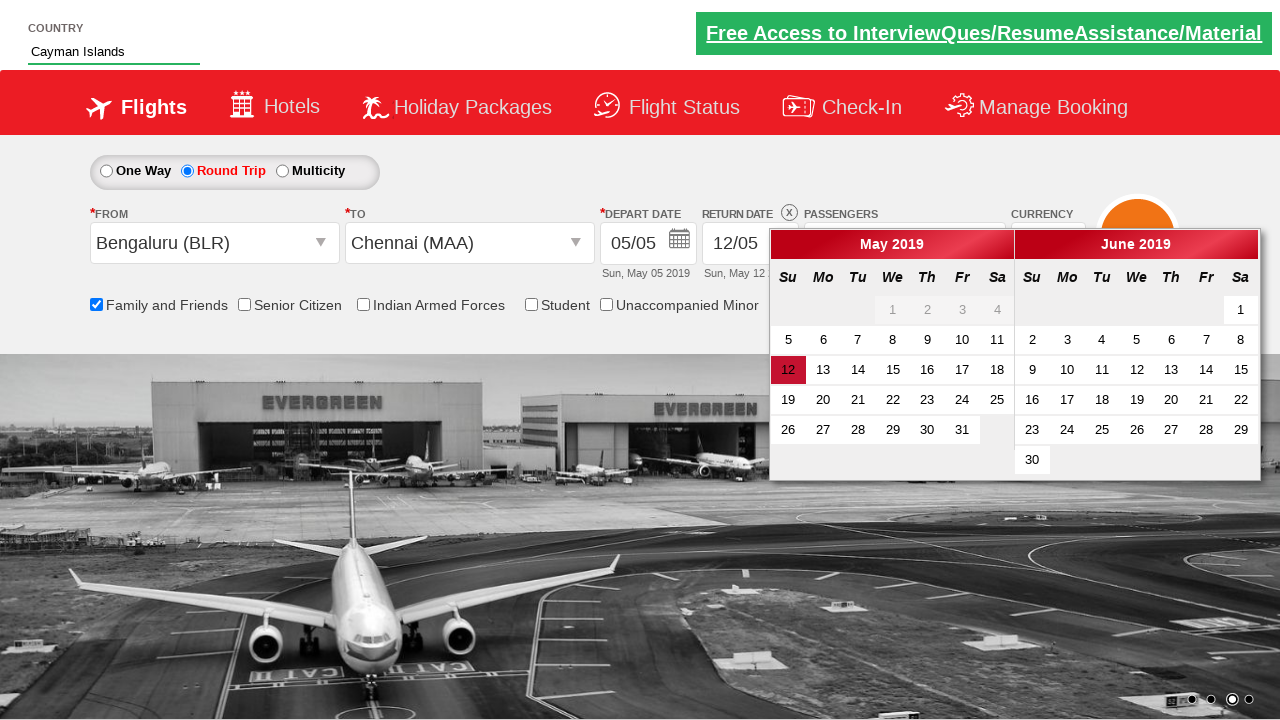